Tests accepting a JavaScript prompt without entering any text and verifying the empty result

Starting URL: https://the-internet.herokuapp.com/javascript_alerts

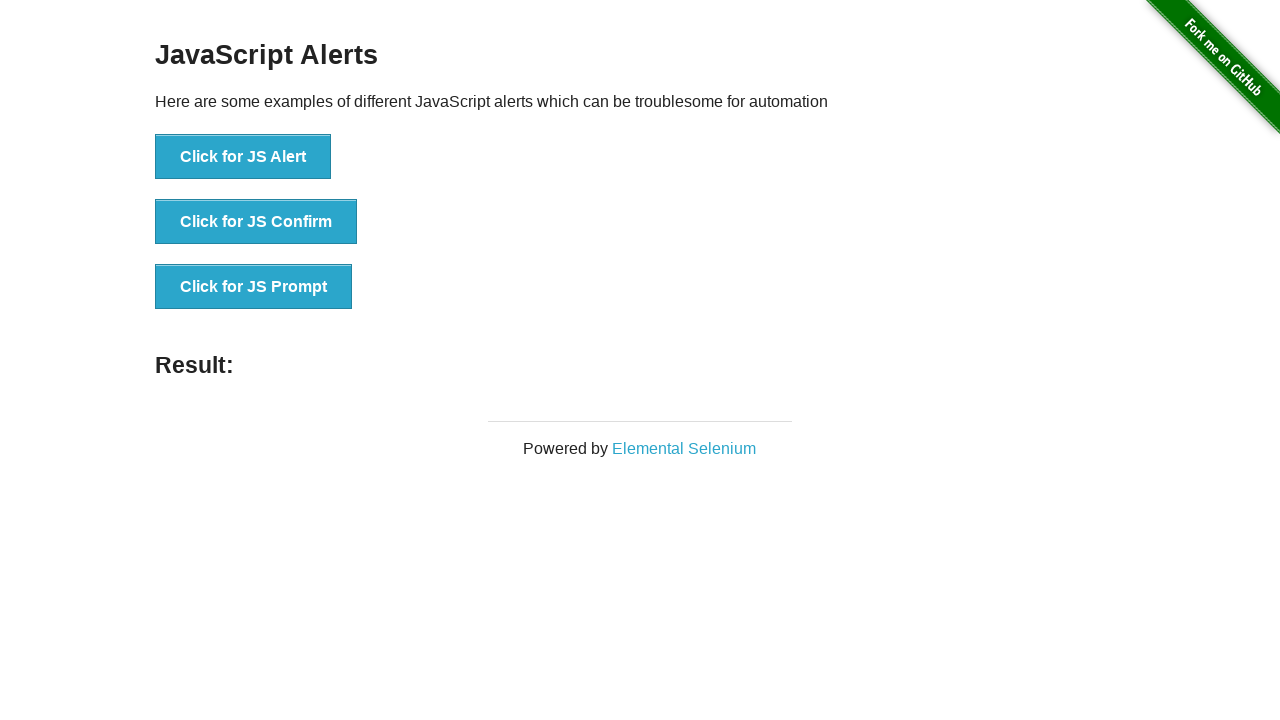

Set up dialog handler to accept prompt without entering text
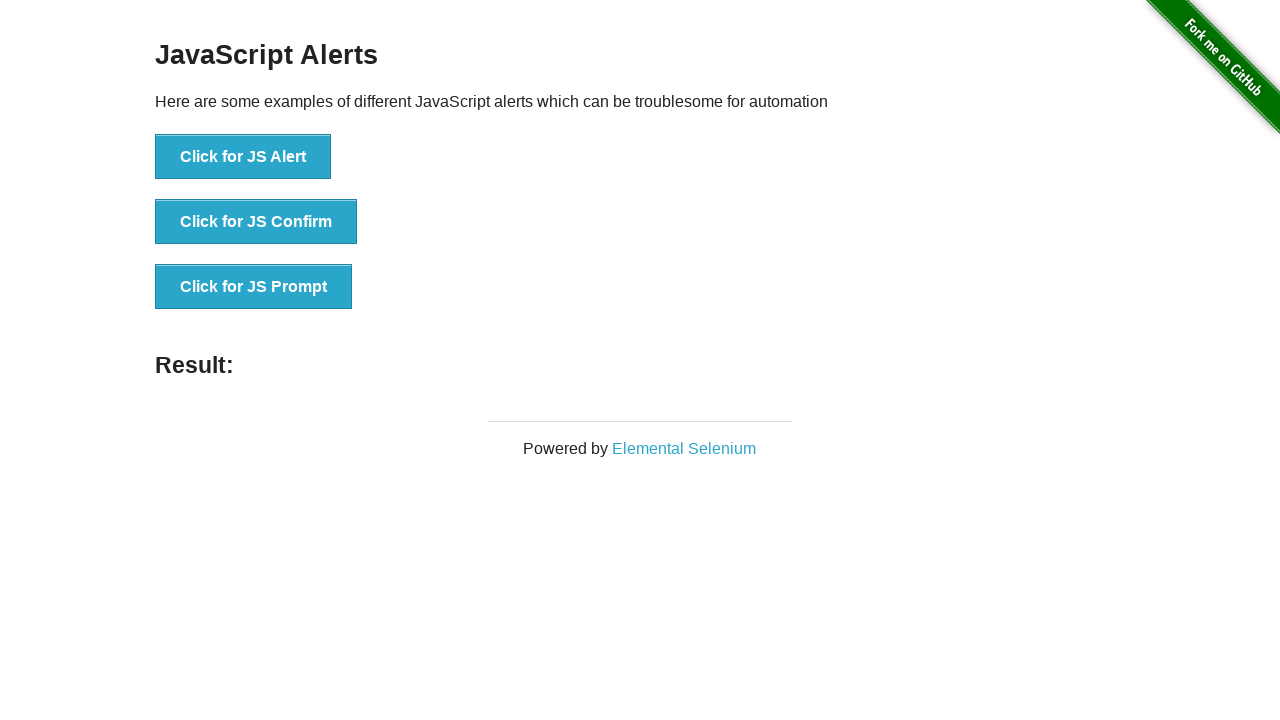

Clicked the JS Prompt button to trigger the prompt dialog at (254, 287) on text="Click for JS Prompt"
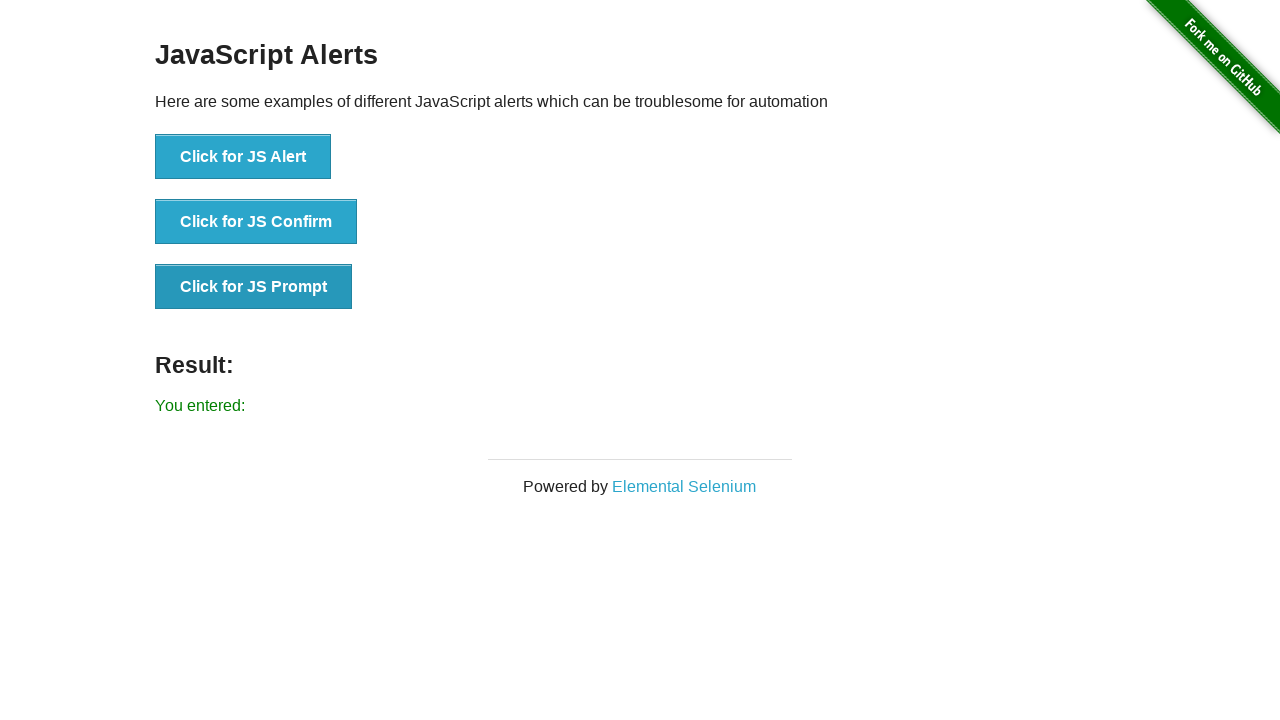

Verified result message displays after accepting prompt with no text
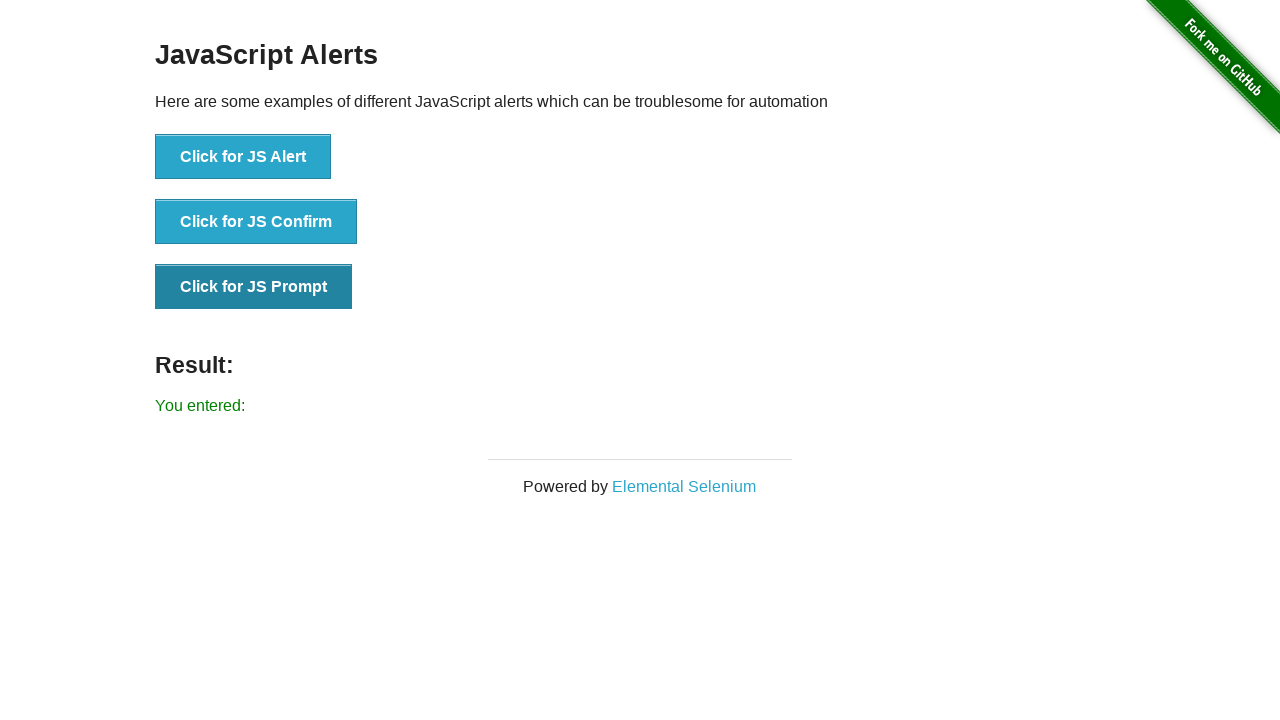

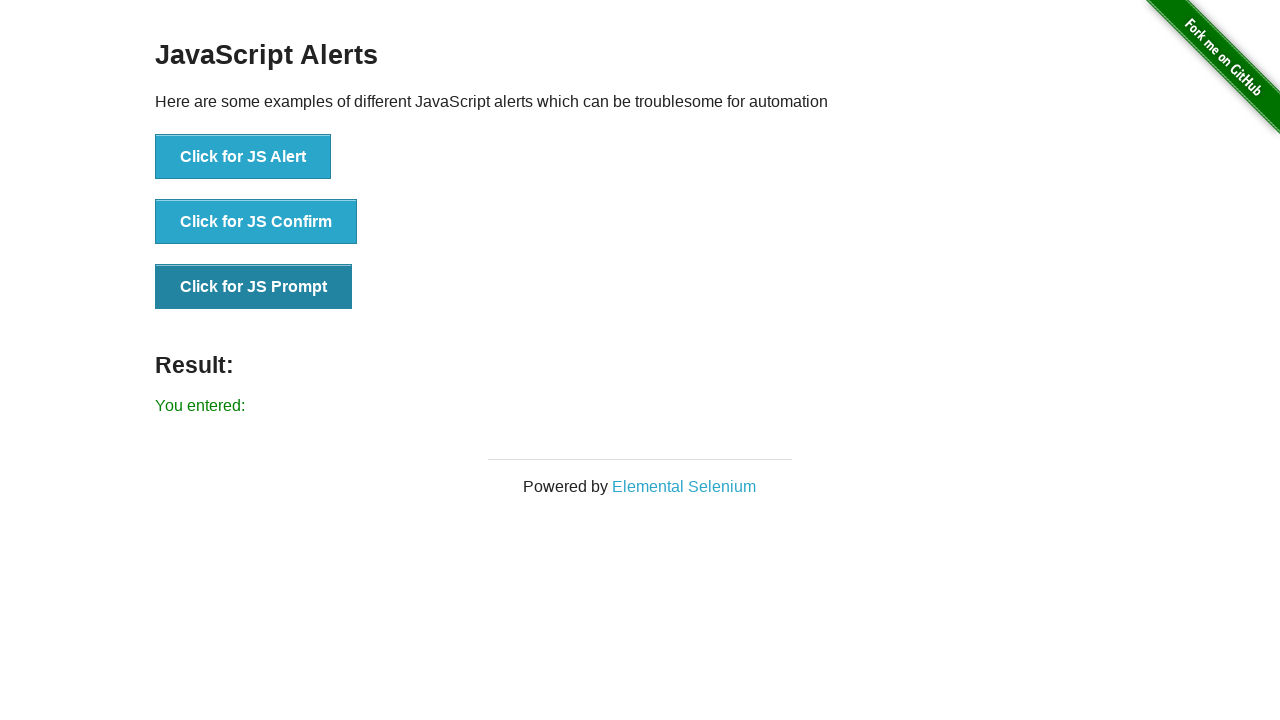